Tests navigation to the "Quiénes Somos" (Who We Are) section on the Riot Games Spanish website by clicking the link and verifying the URL changes to contain "quienes-somos".

Starting URL: https://www.riotgames.com/es

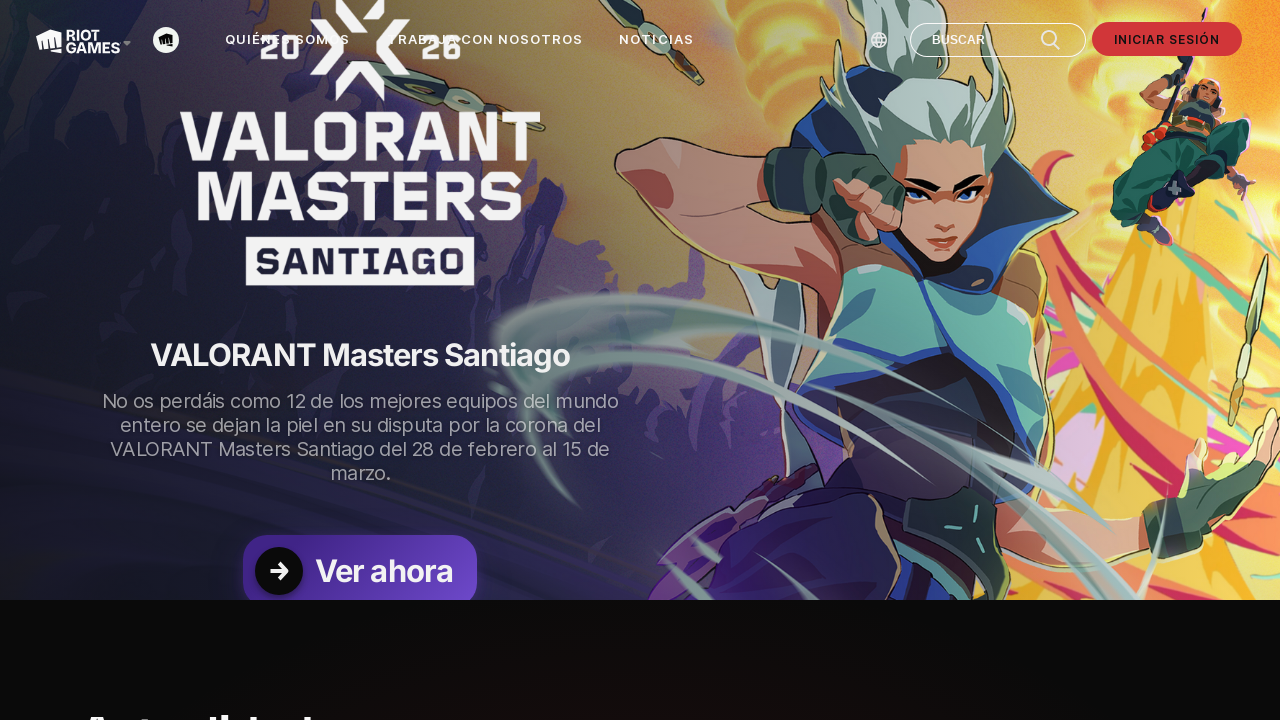

Scrolled to top of page
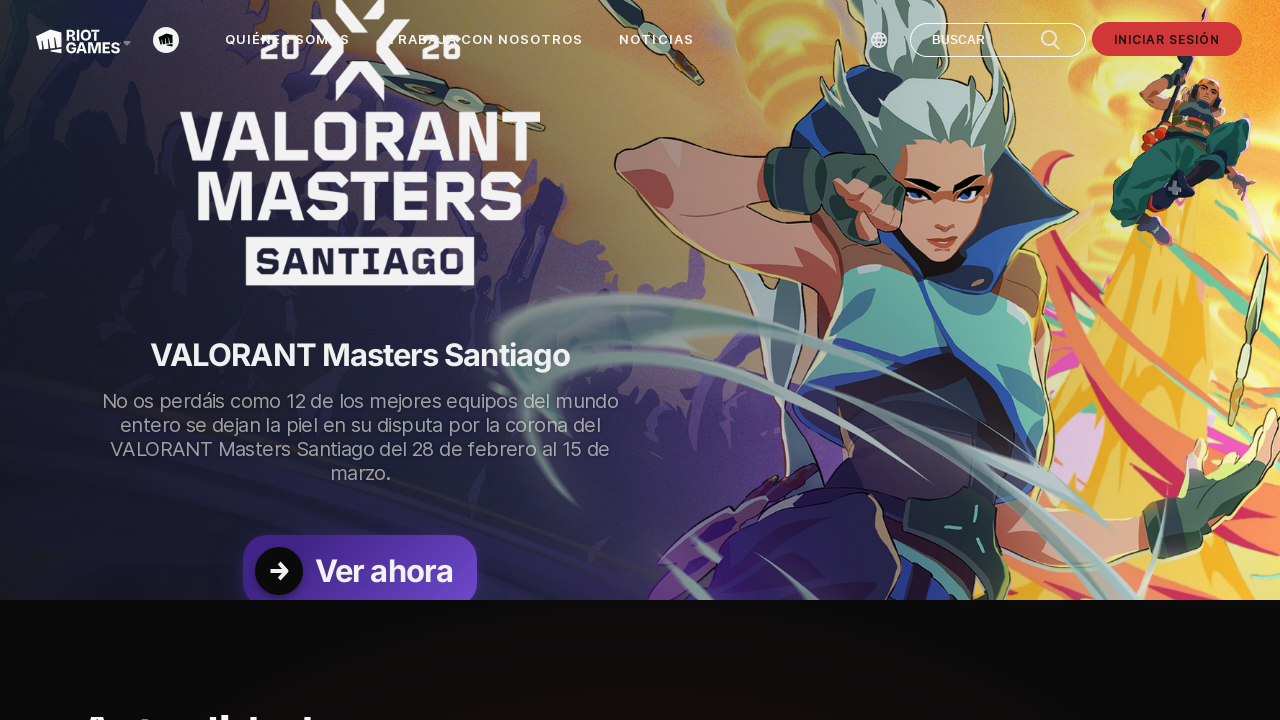

Located 'Quiénes Somos' link element
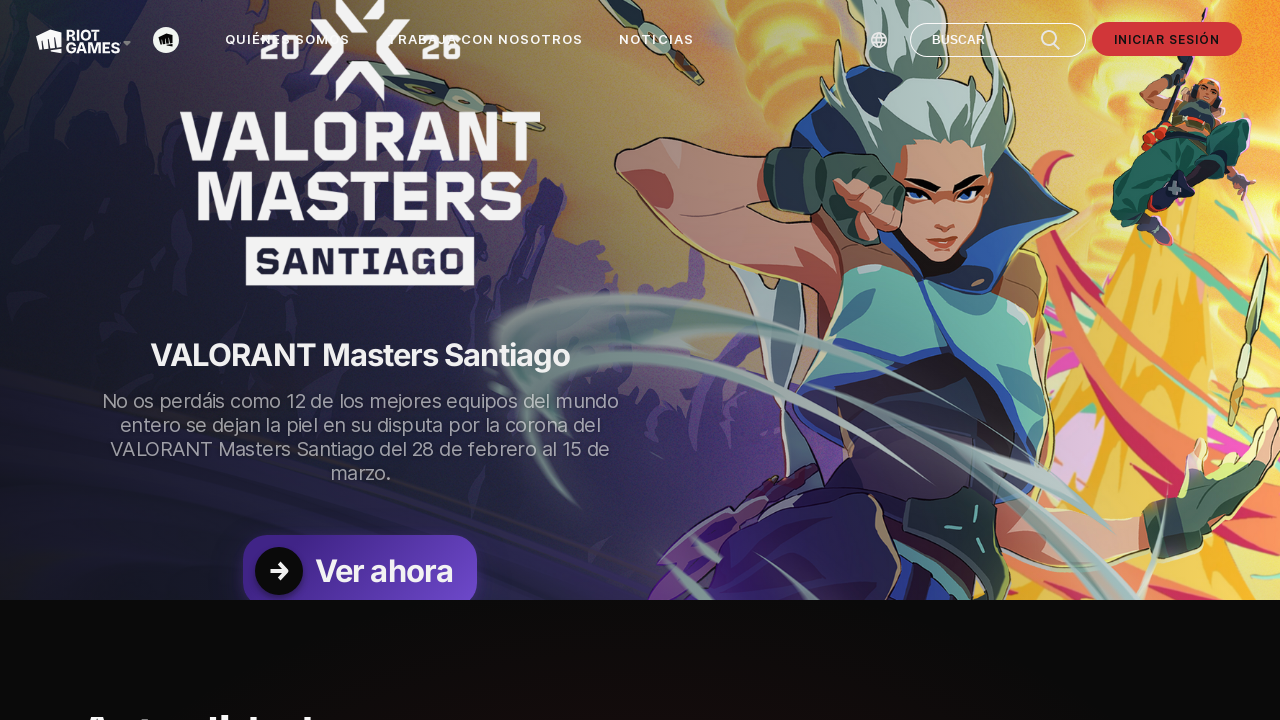

'Quiénes Somos' link became visible
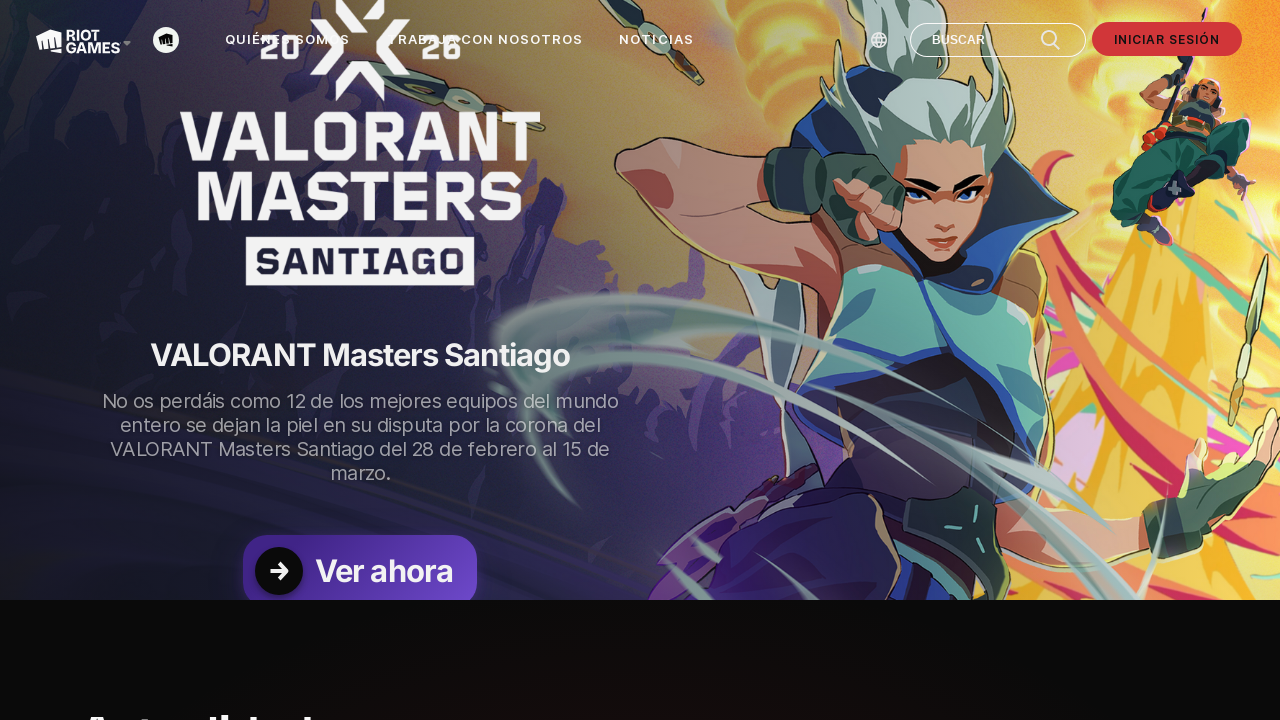

Scrolled 'Quiénes Somos' link into view
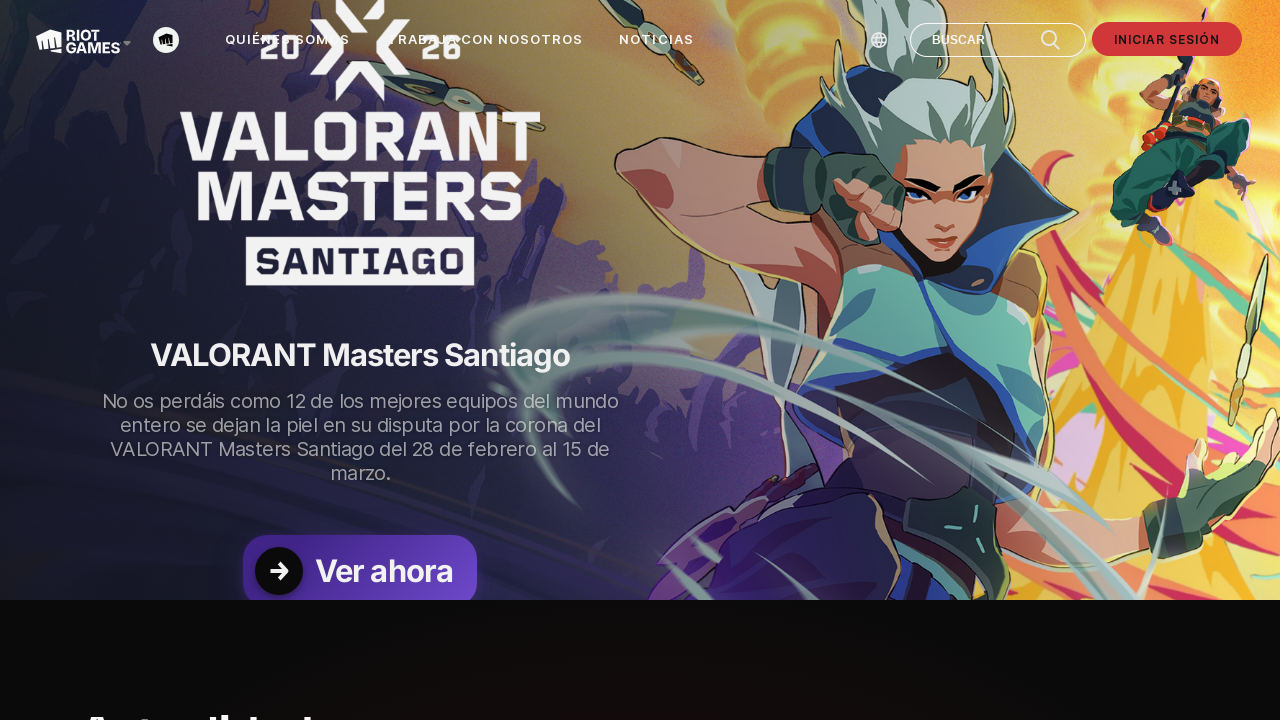

Waited 500ms for page stability
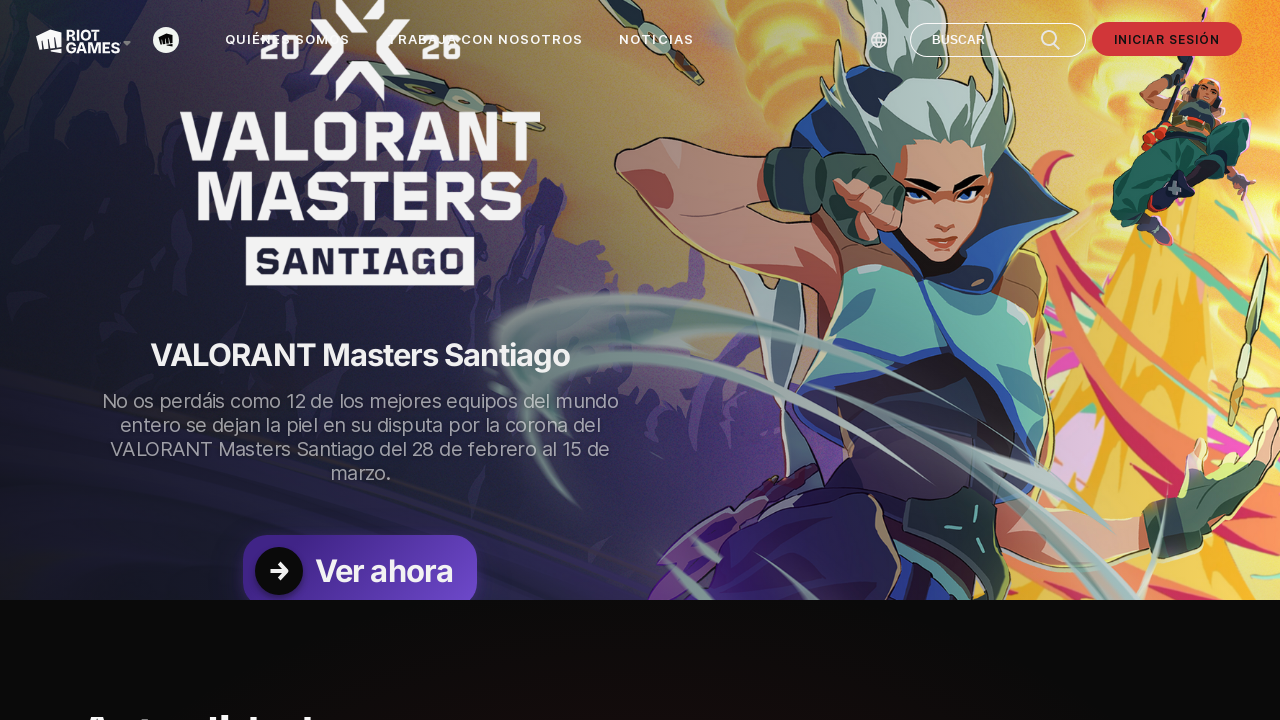

Clicked 'Quiénes Somos' link at (290, 40) on xpath=//a[p[contains(translate(text(),'QUIÉNES SOMOS','quiénes somos'),'quiénes 
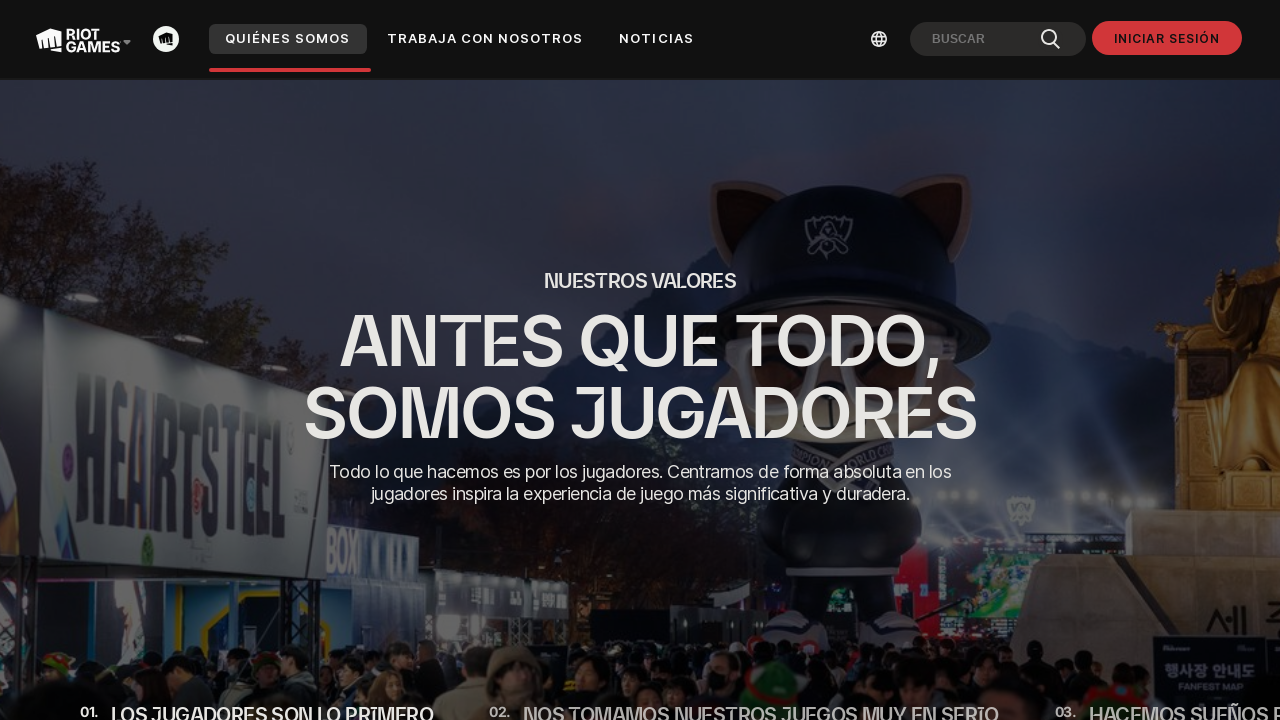

Current page URL confirmed to contain 'quienes-somos'
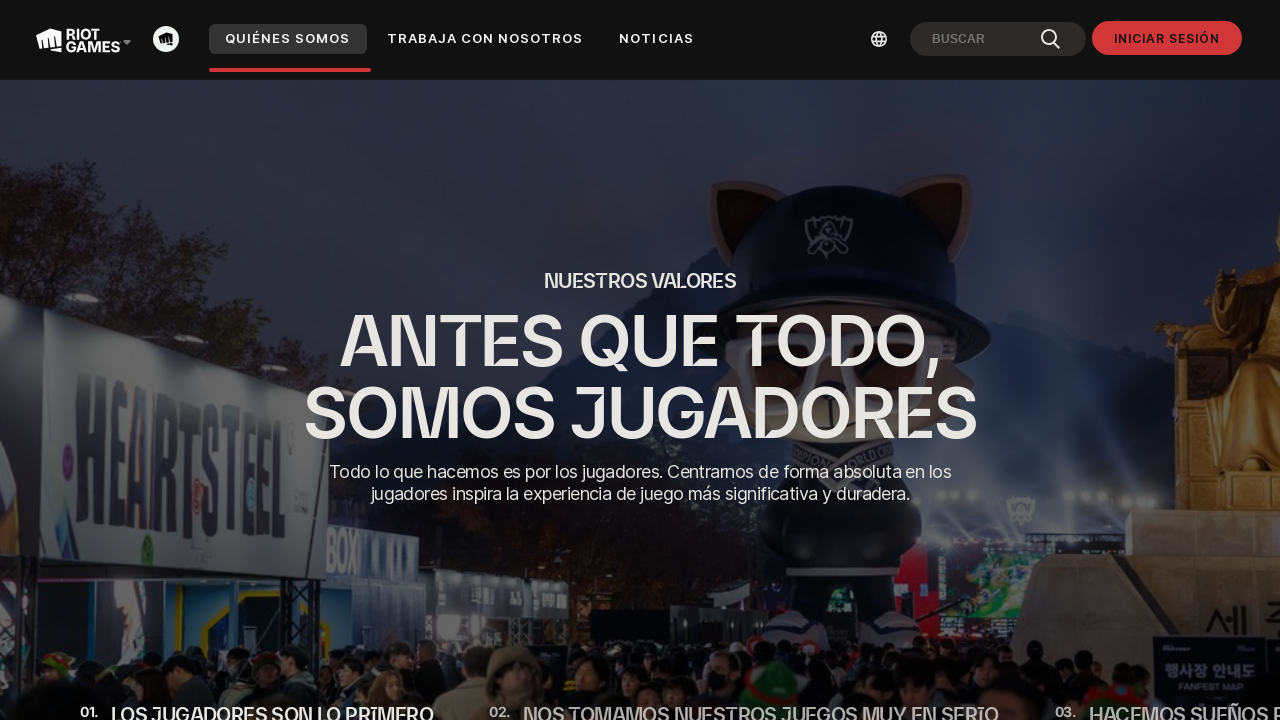

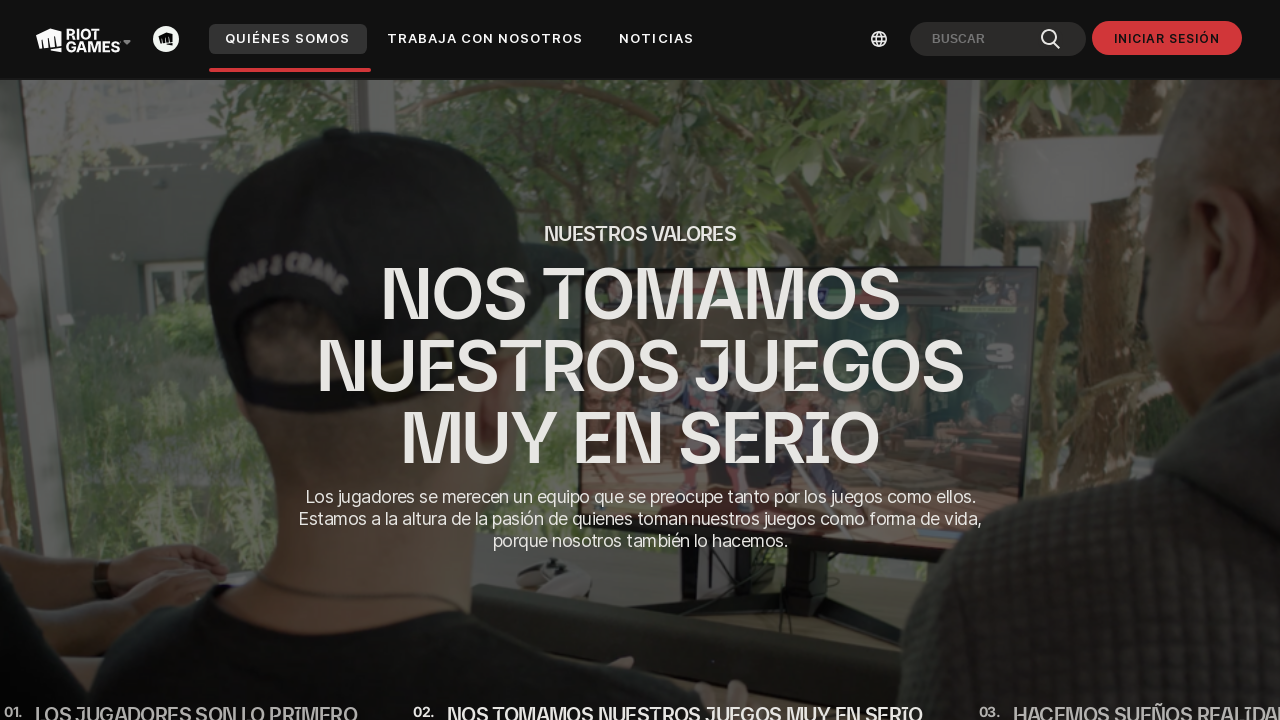